Tests iframe switching functionality by clicking a button inside an iframe, then switching back to the main content and clicking a theme change link

Starting URL: https://www.w3schools.com/js/tryit.asp?filename=tryjs_myfirst

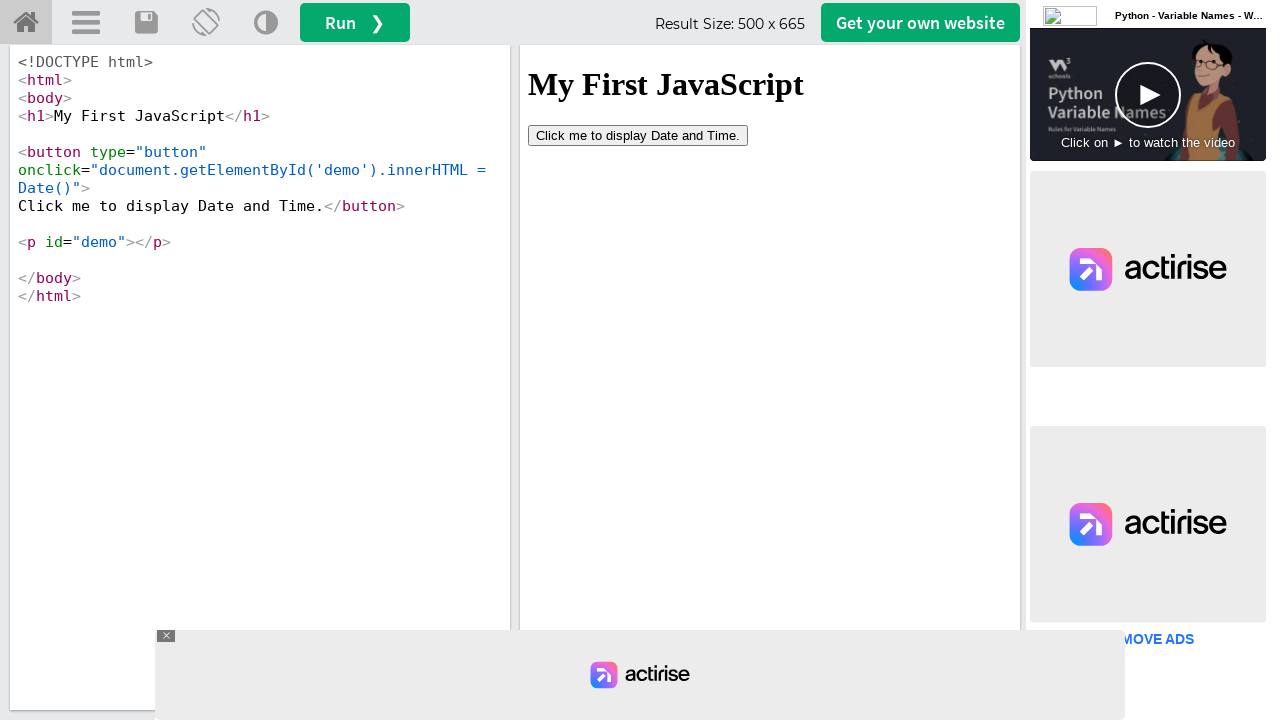

Located iframe with ID 'iframeResult'
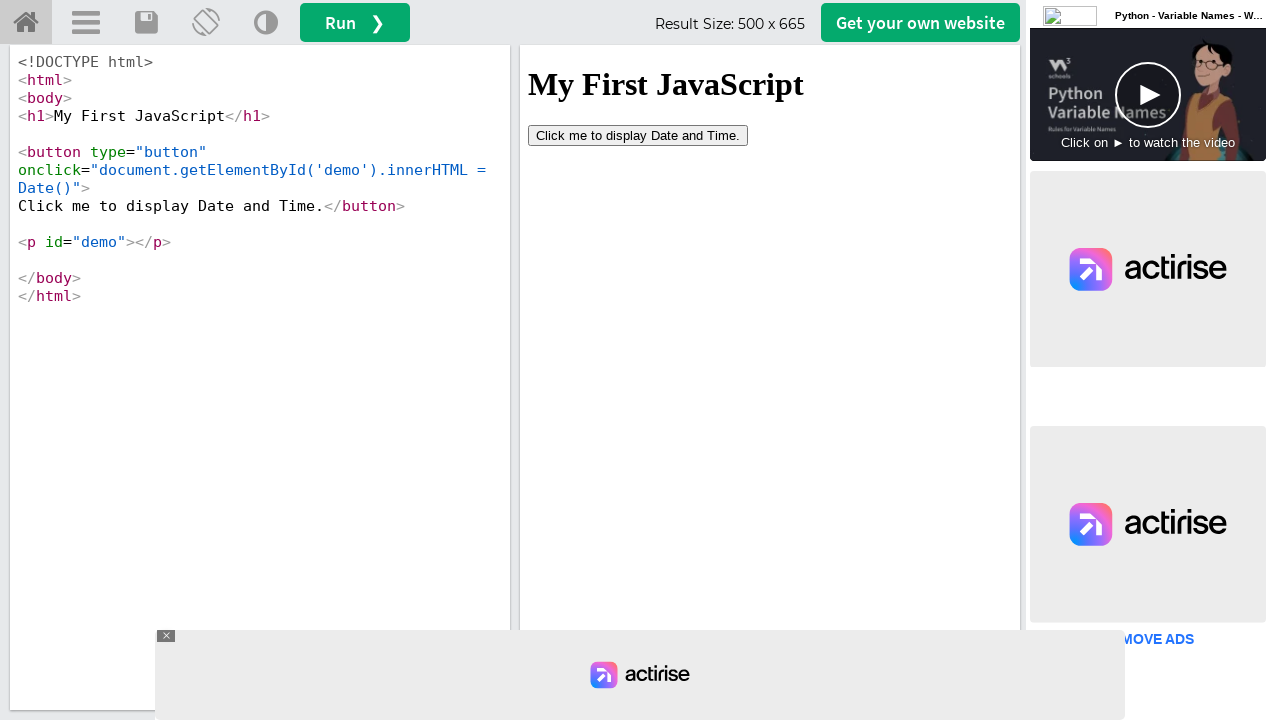

Clicked button inside iframe at (638, 135) on #iframeResult >> internal:control=enter-frame >> button[type='button']
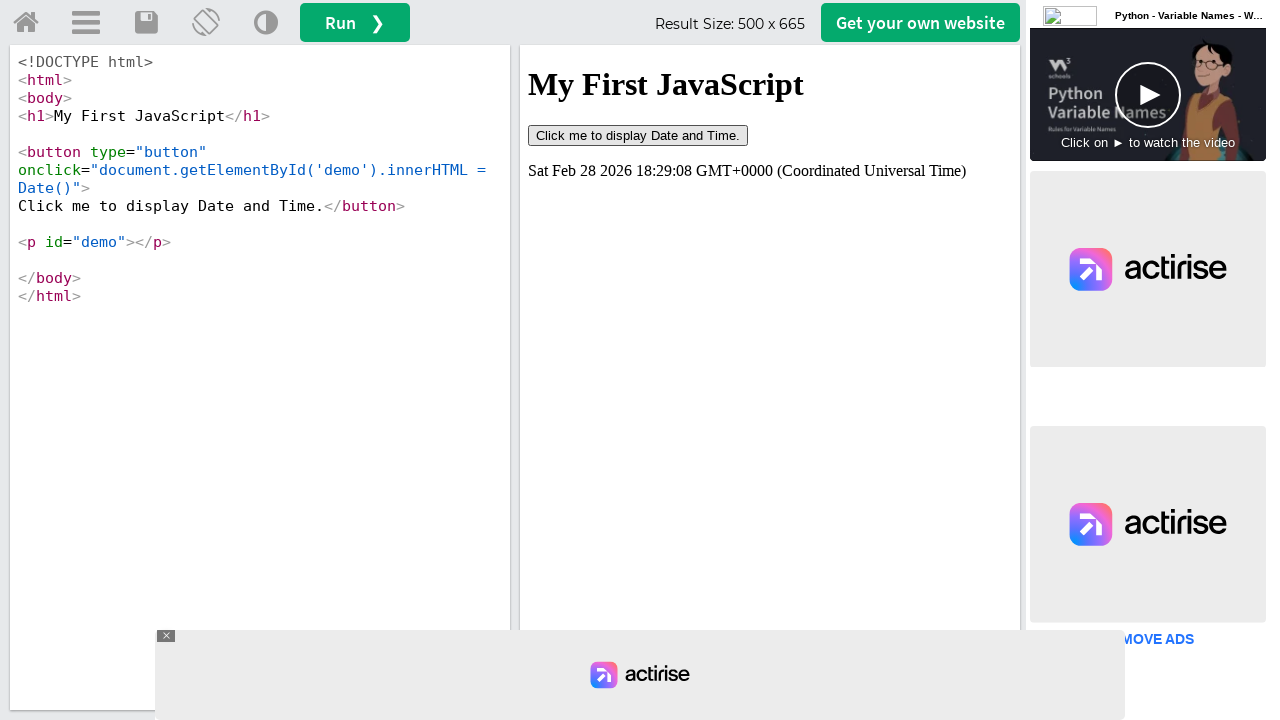

Waited 1000ms for action to complete
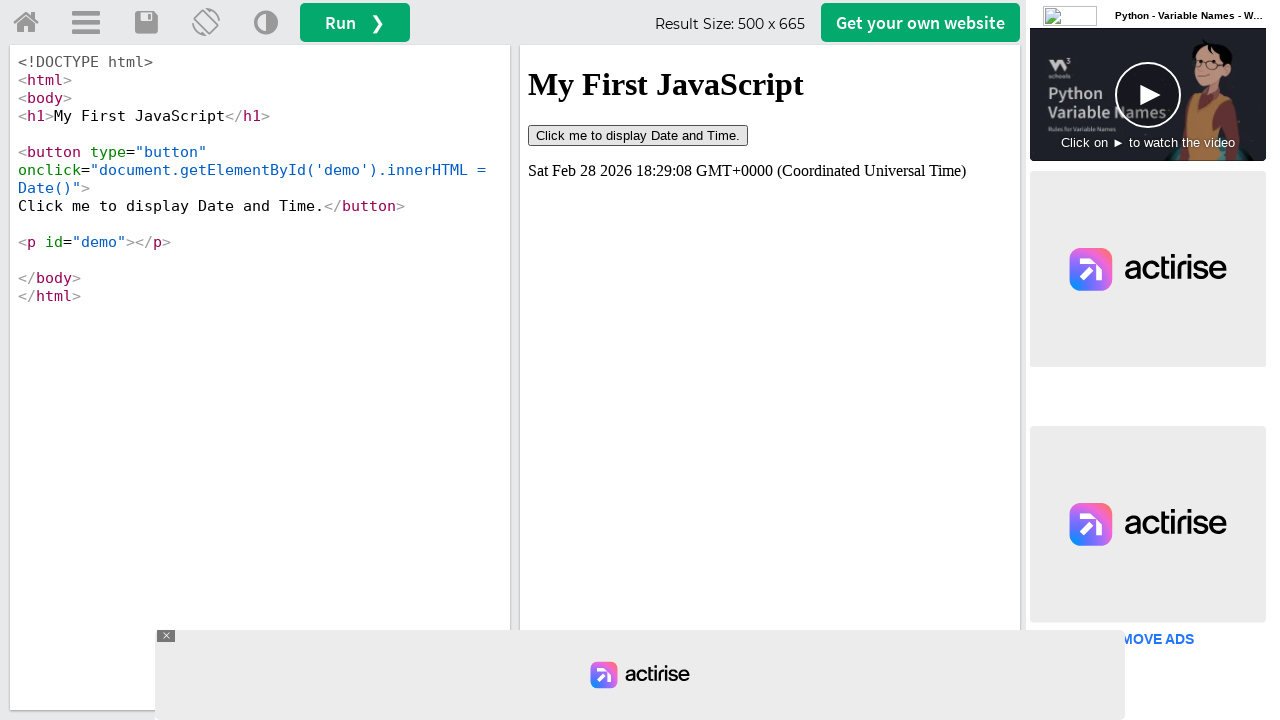

Clicked 'Change Theme' link in main content at (266, 23) on a[title='Change Theme']
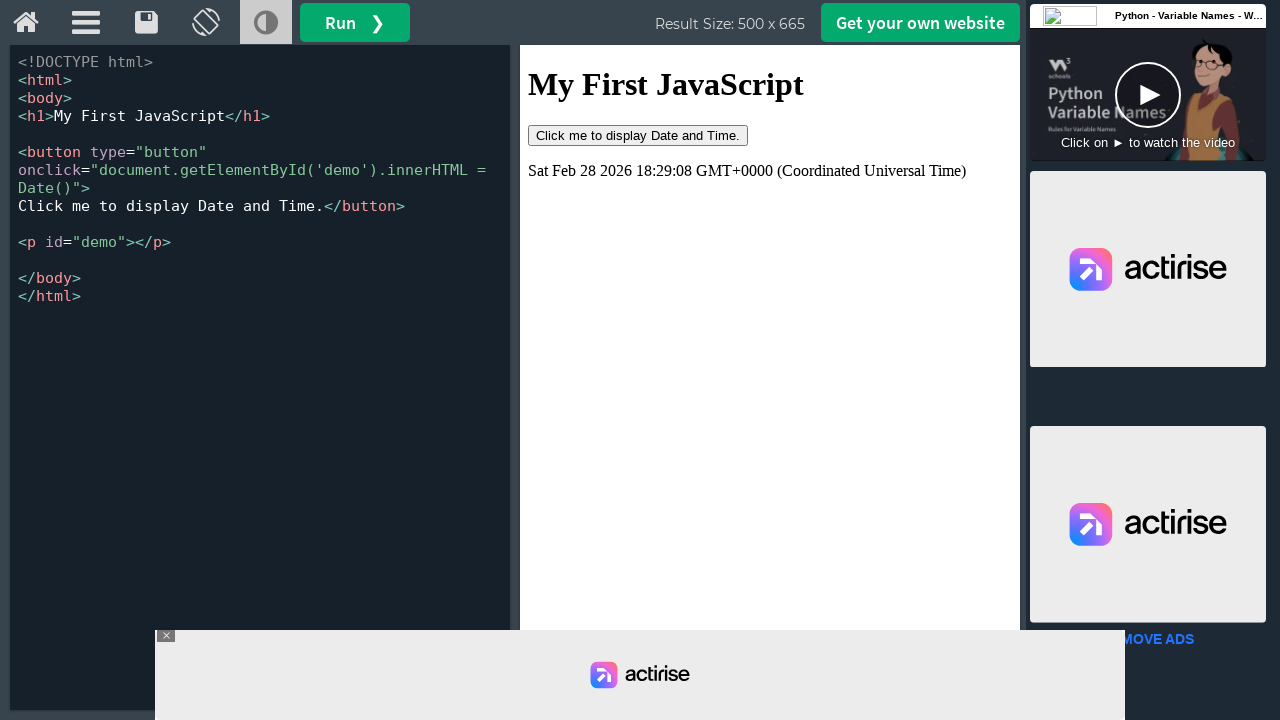

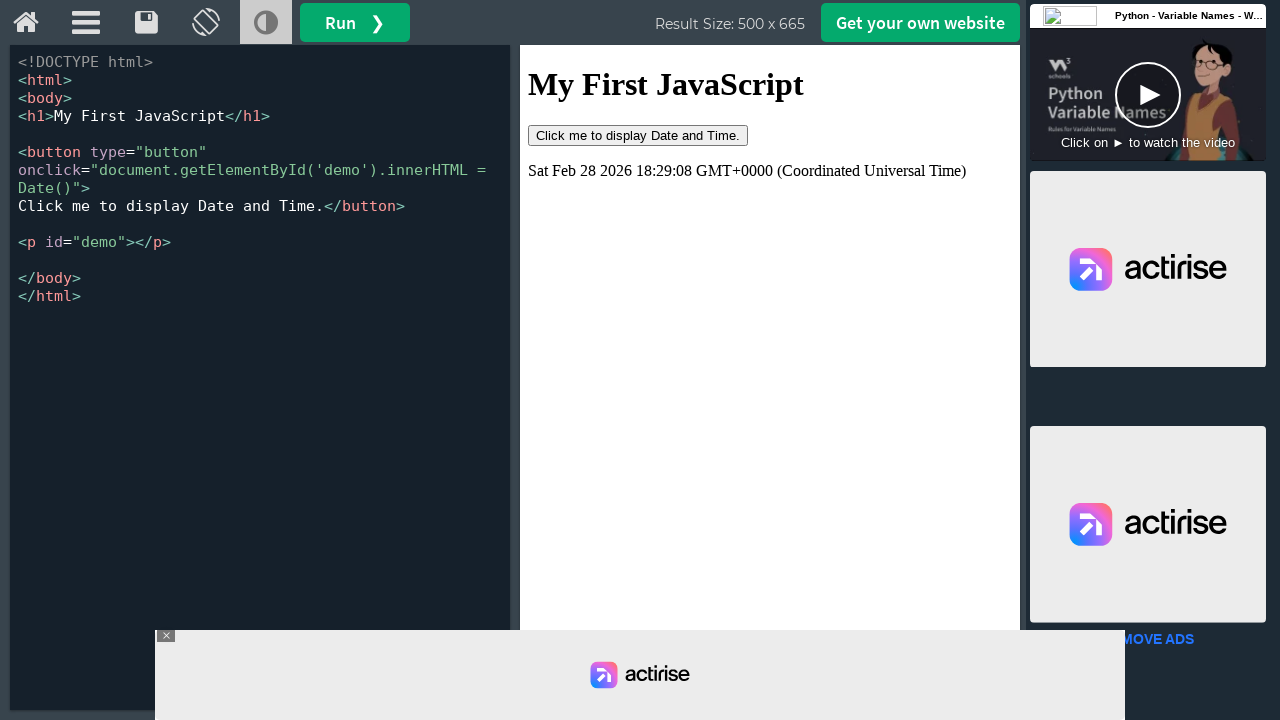